Tests navigating to an alerted page by clicking a button, accepting two consecutive alert dialogs, and verifying the page redirects correctly

Starting URL: https://kristinek.github.io/site/examples/alerts_popups

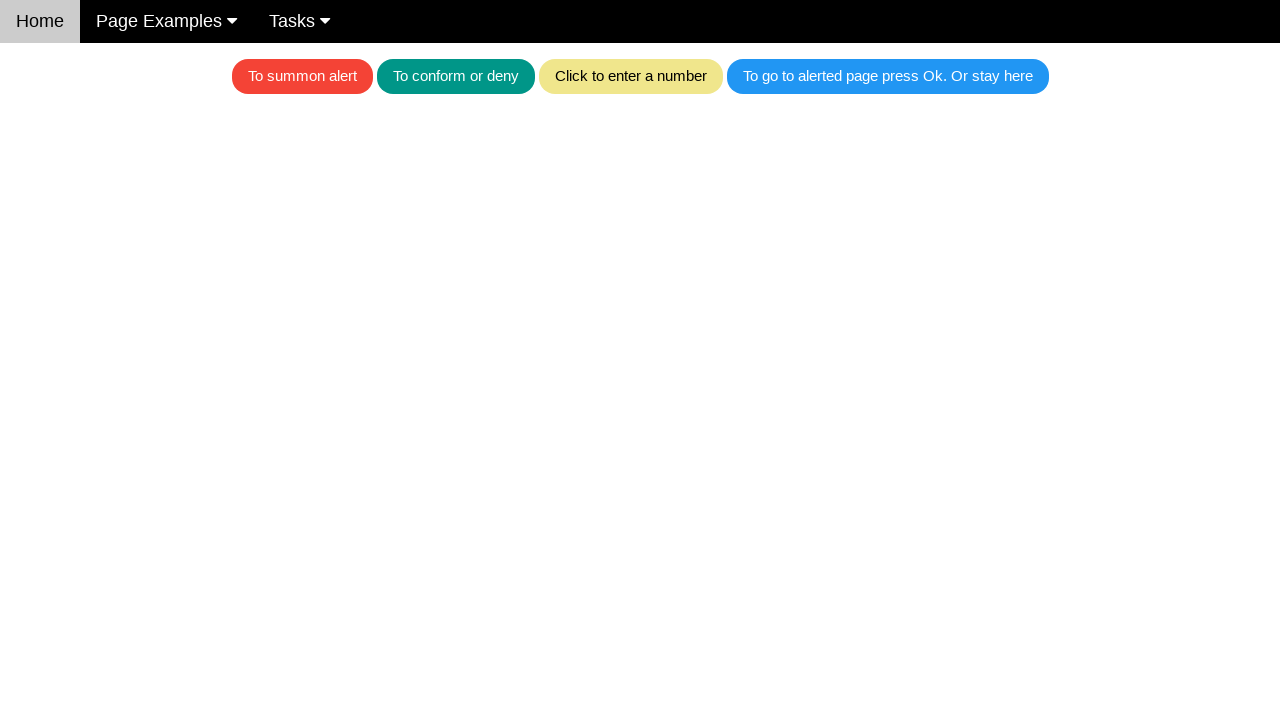

Clicked the blue button to trigger alert at (888, 76) on .w3-blue
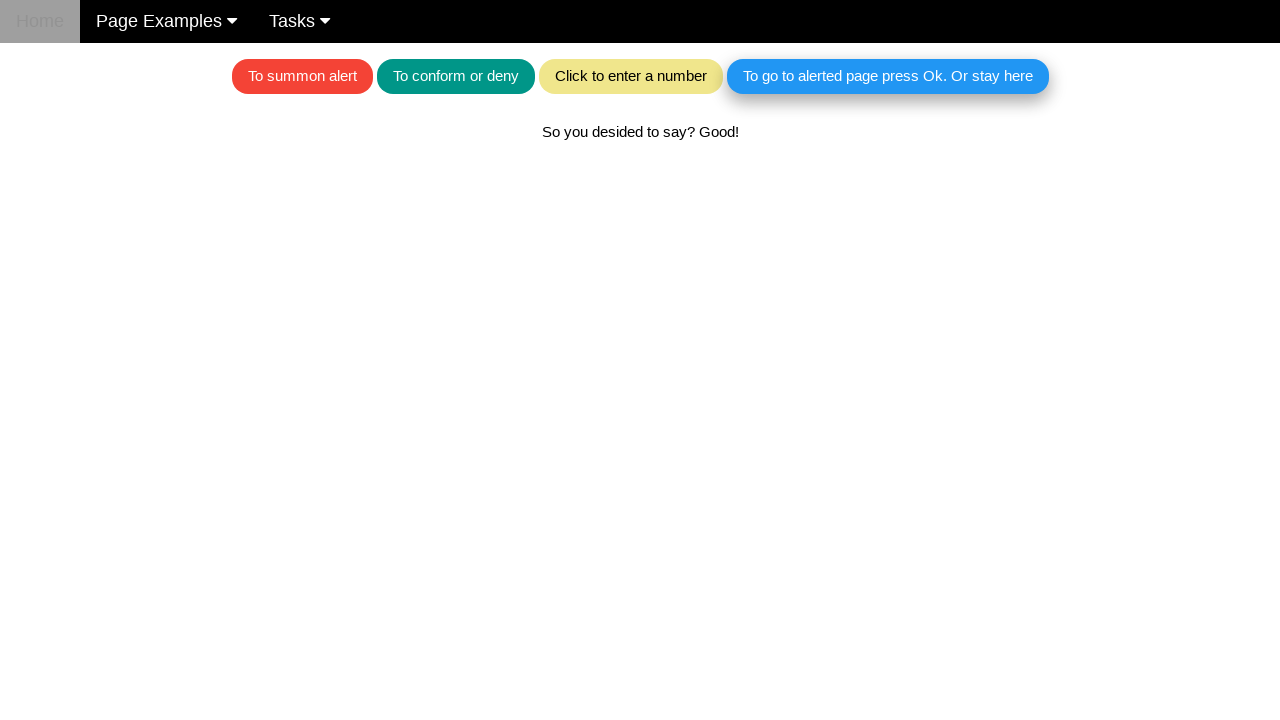

Set up initial dialog handler to accept alerts
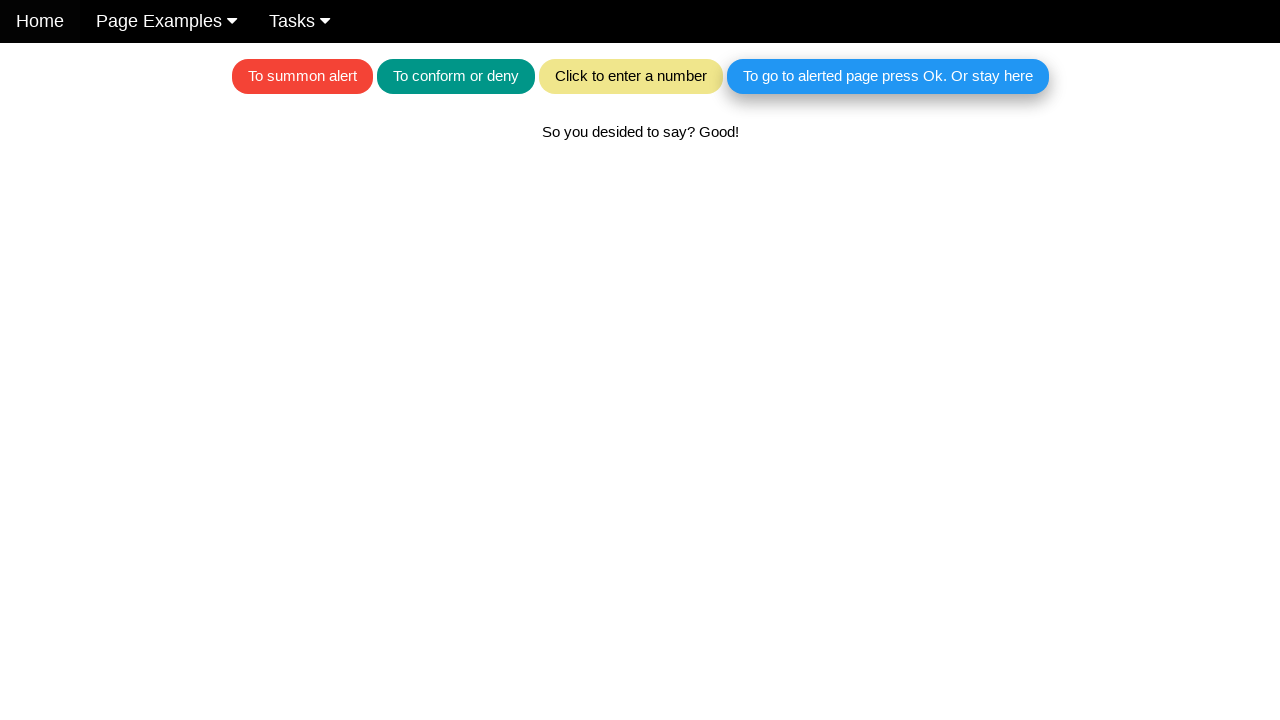

Waited 500ms for dialog processing
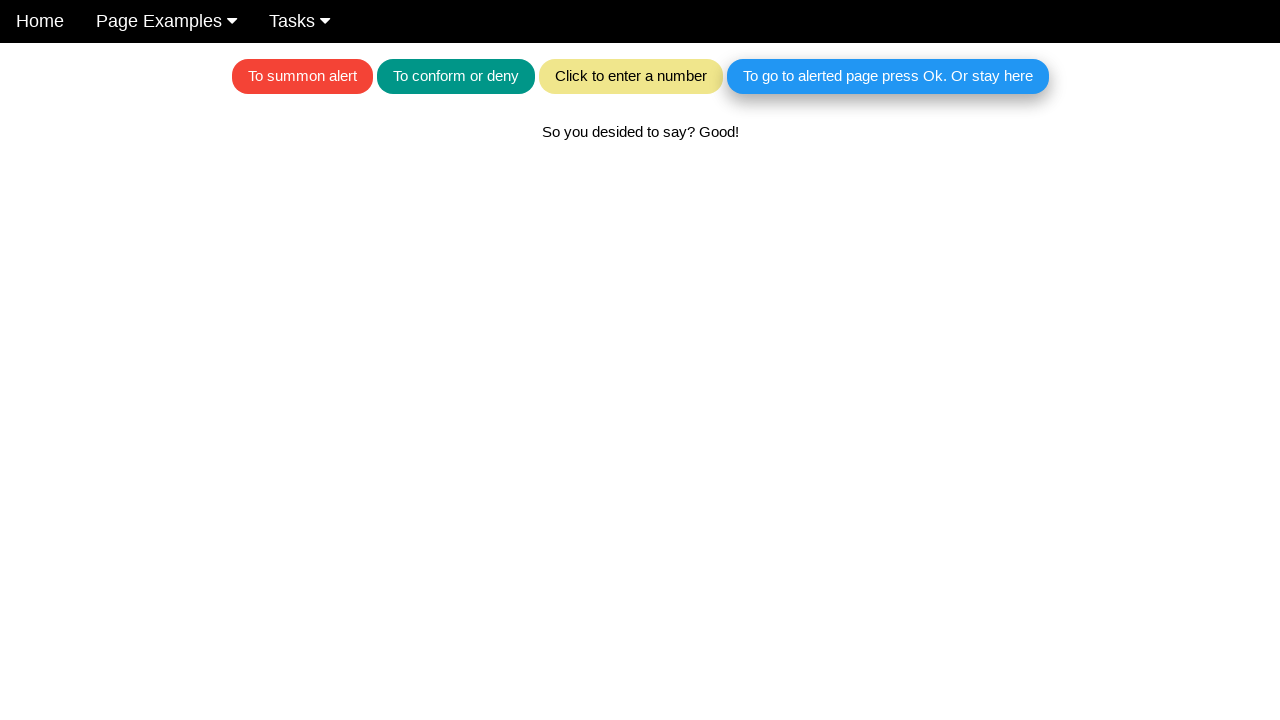

Navigated to alerts and popups example page
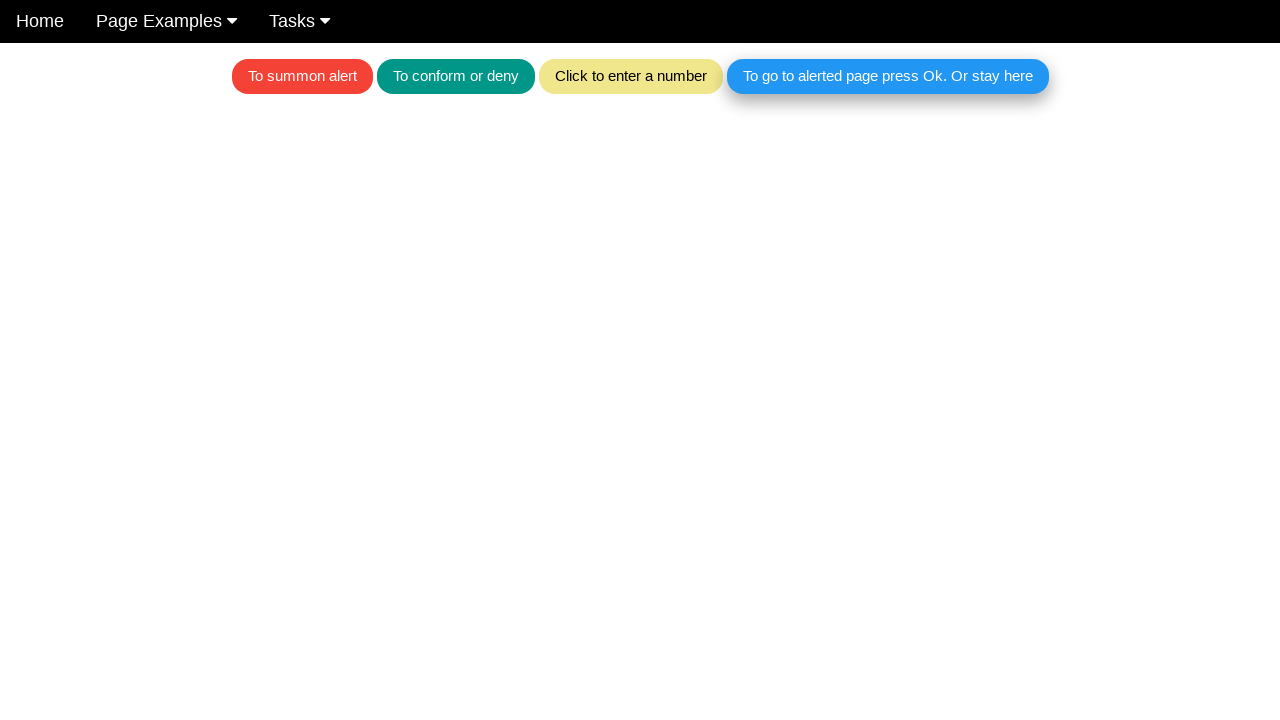

Set up proper dialog handler to count and verify alerts
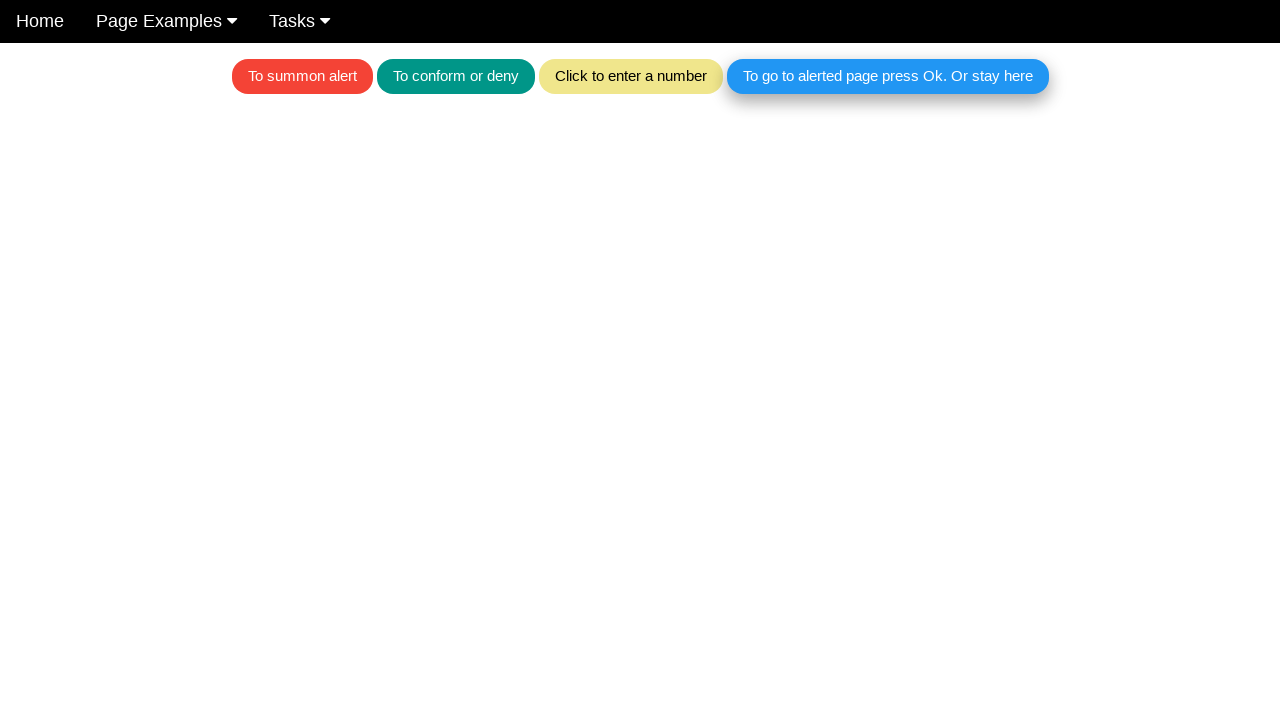

Clicked the blue button to trigger consecutive alert dialogs at (888, 76) on .w3-blue
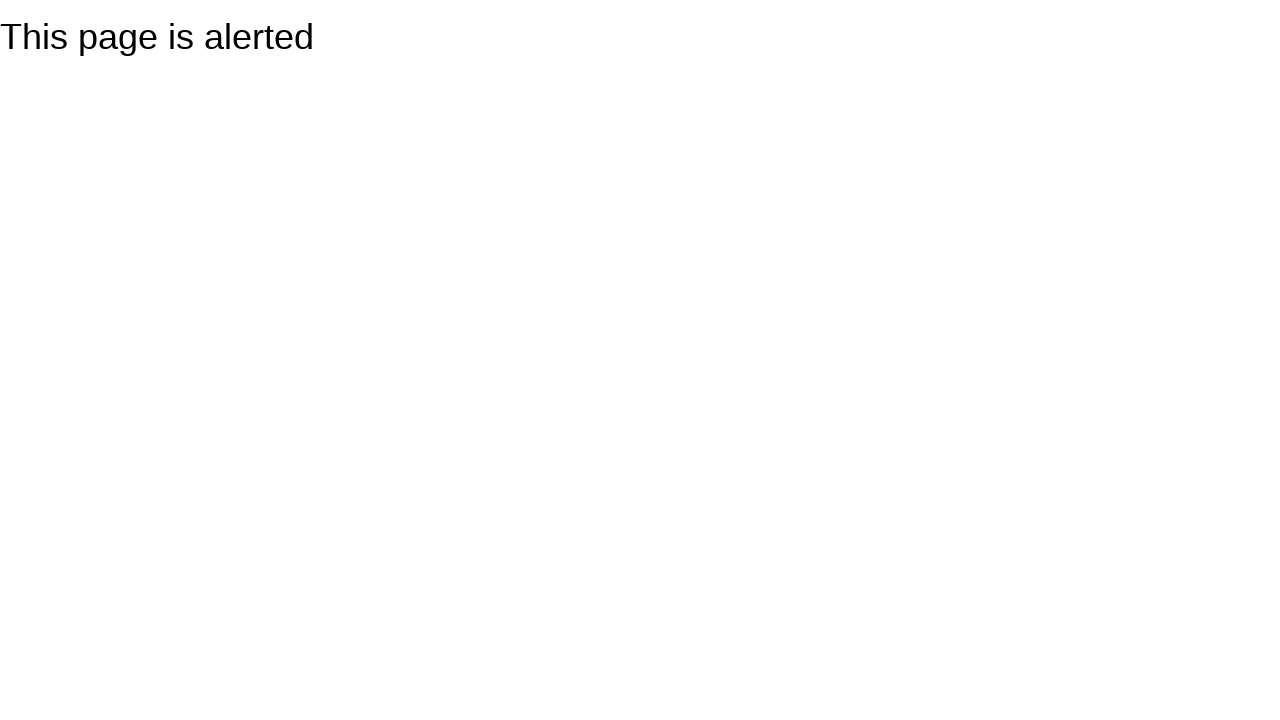

Waited for navigation to alerted page to complete
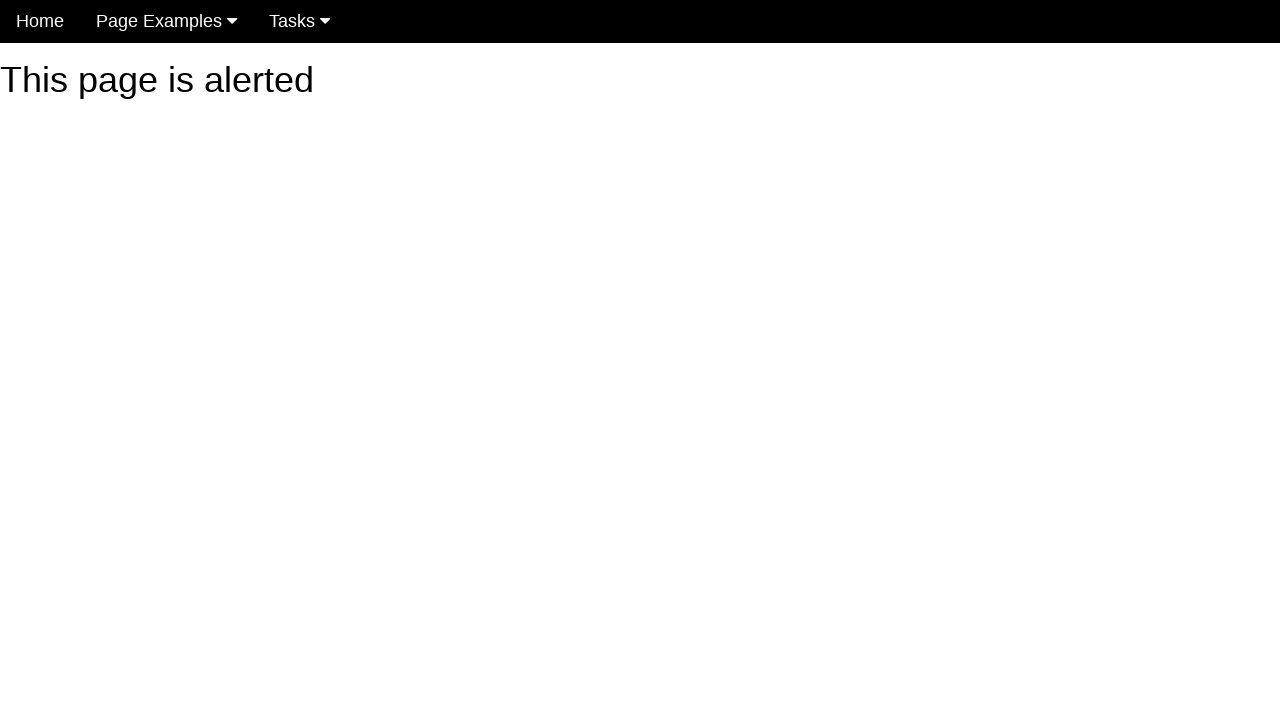

Verified correct page URL after accepting both alerts
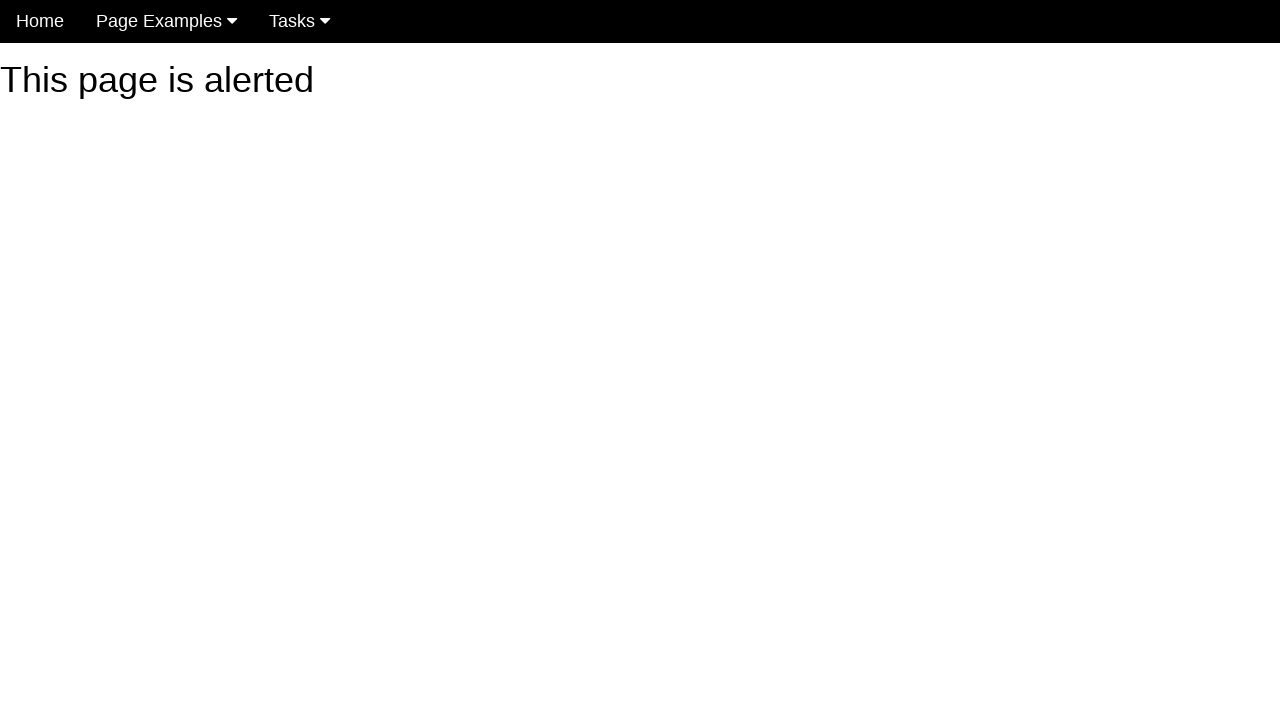

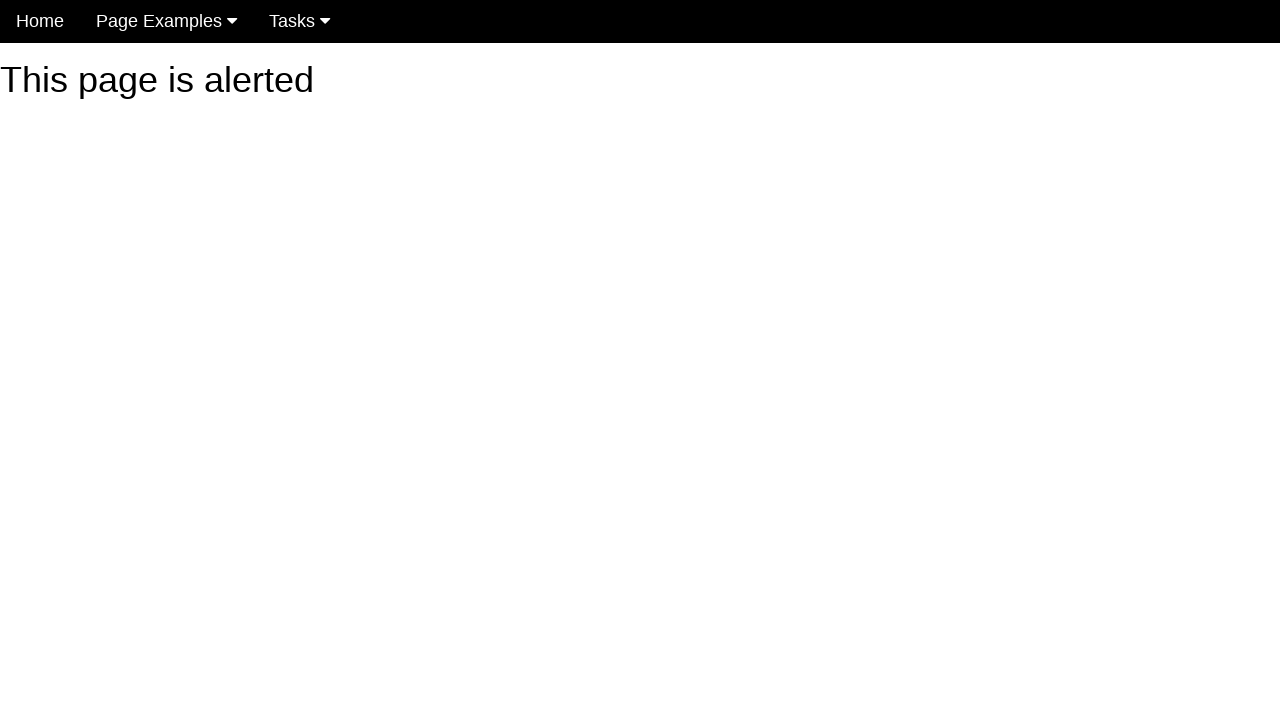